Tests popup menu navigation by right-clicking an element and hovering through nested menu items

Starting URL: http://deluxe-menu.com//popup-mode-sample.html

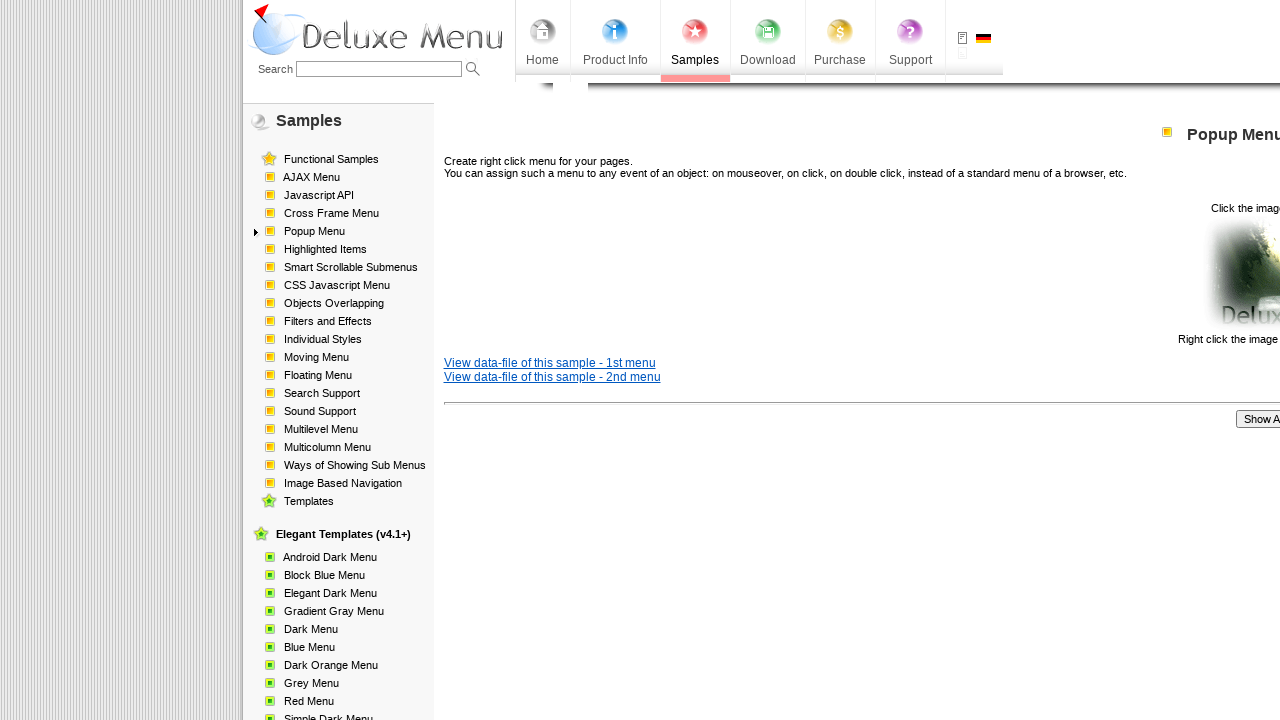

Navigated to popup mode sample page
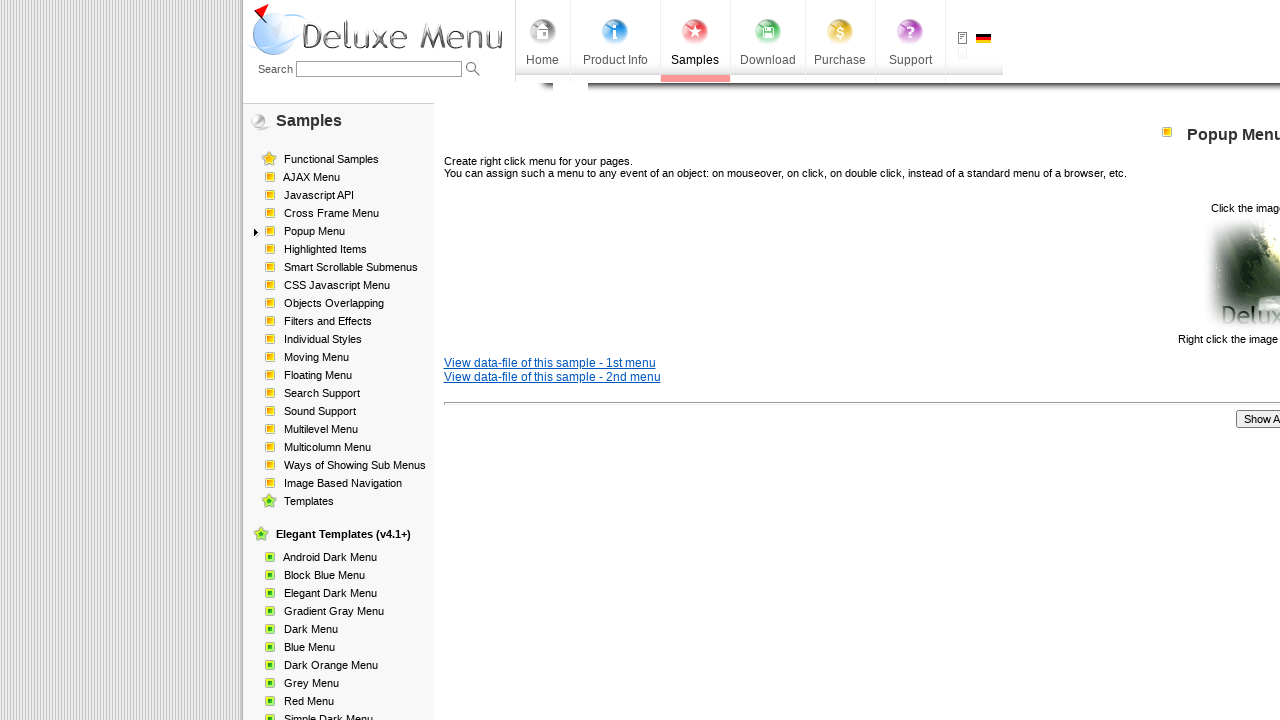

Located target element for right-click
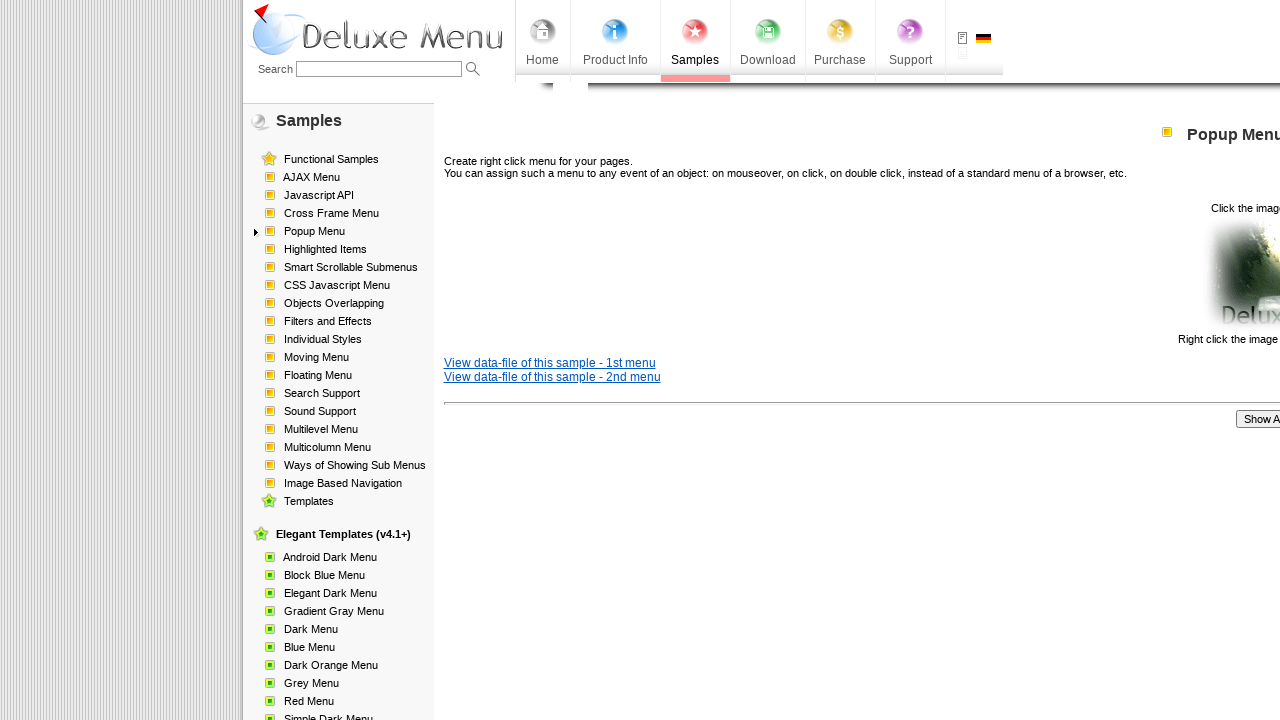

Right-clicked element to open popup menu at (1190, 274) on xpath=//html/body/div[1]/table/tbody/tr/td[2]/div[2]/table[1]/tbody/tr/td[3]/p[2
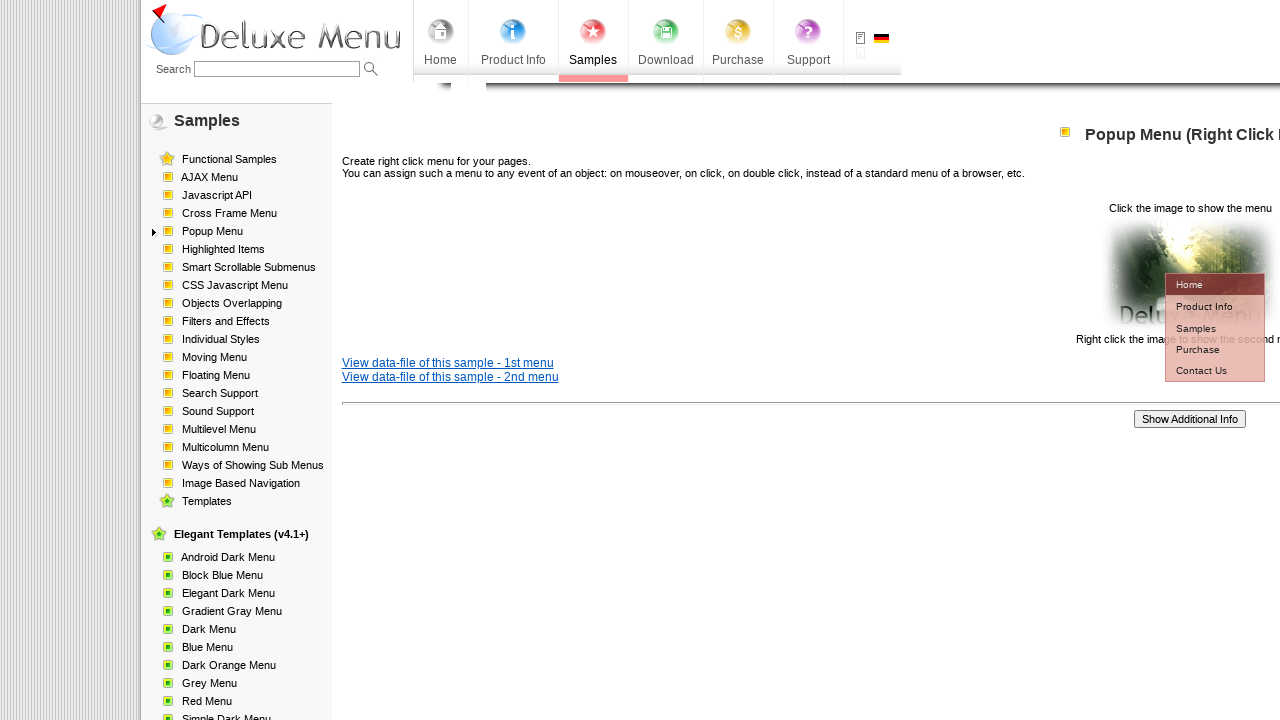

Hovered over first menu item at (1202, 306) on #dm2m1i1tdT
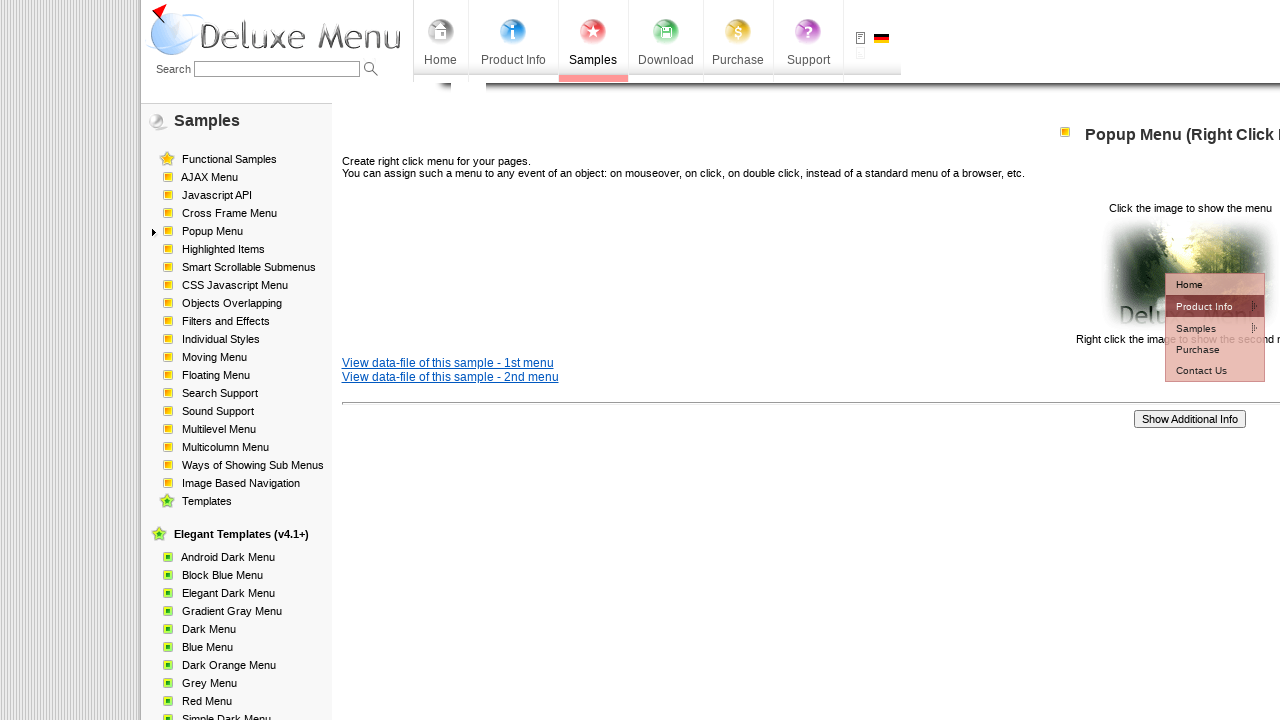

Hovered over second menu item at (1088, 391) on #dm2m2i4tdT
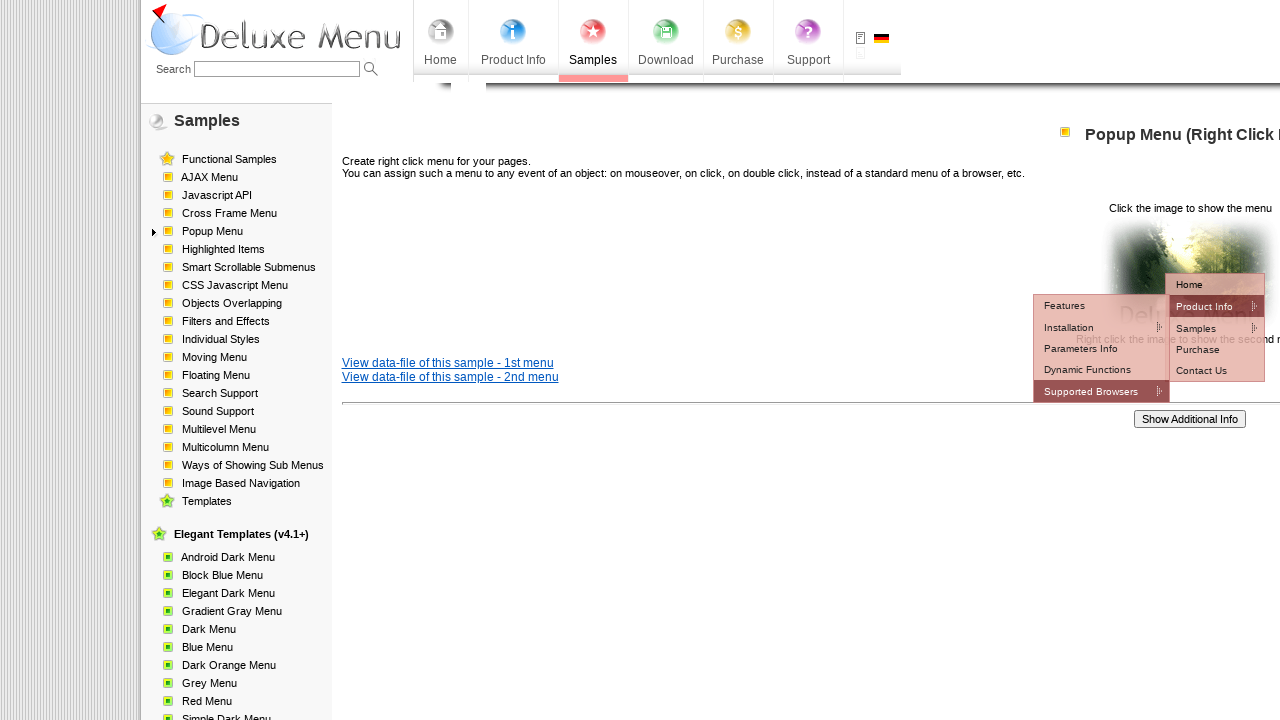

Hovered over third menu item at (970, 413) on #dm2m4i1tdT
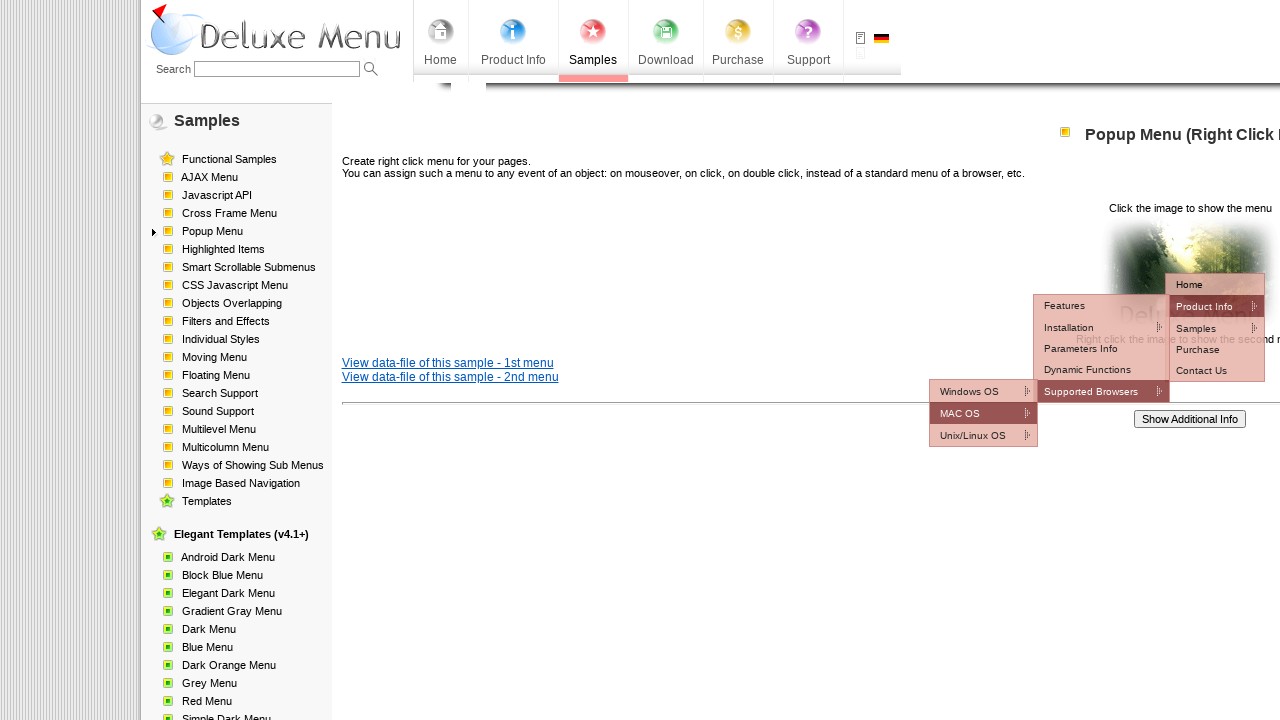

Hovered over fourth menu item at (1078, 434) on #dm2m6i1tdT
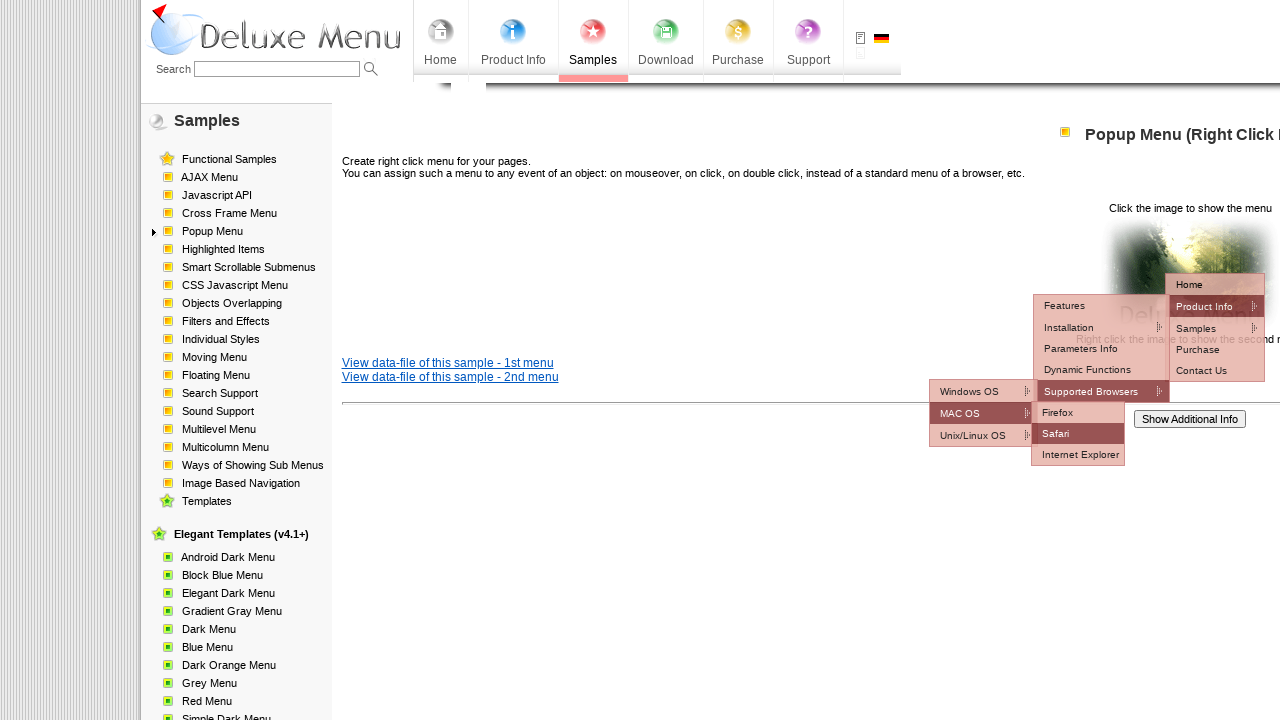

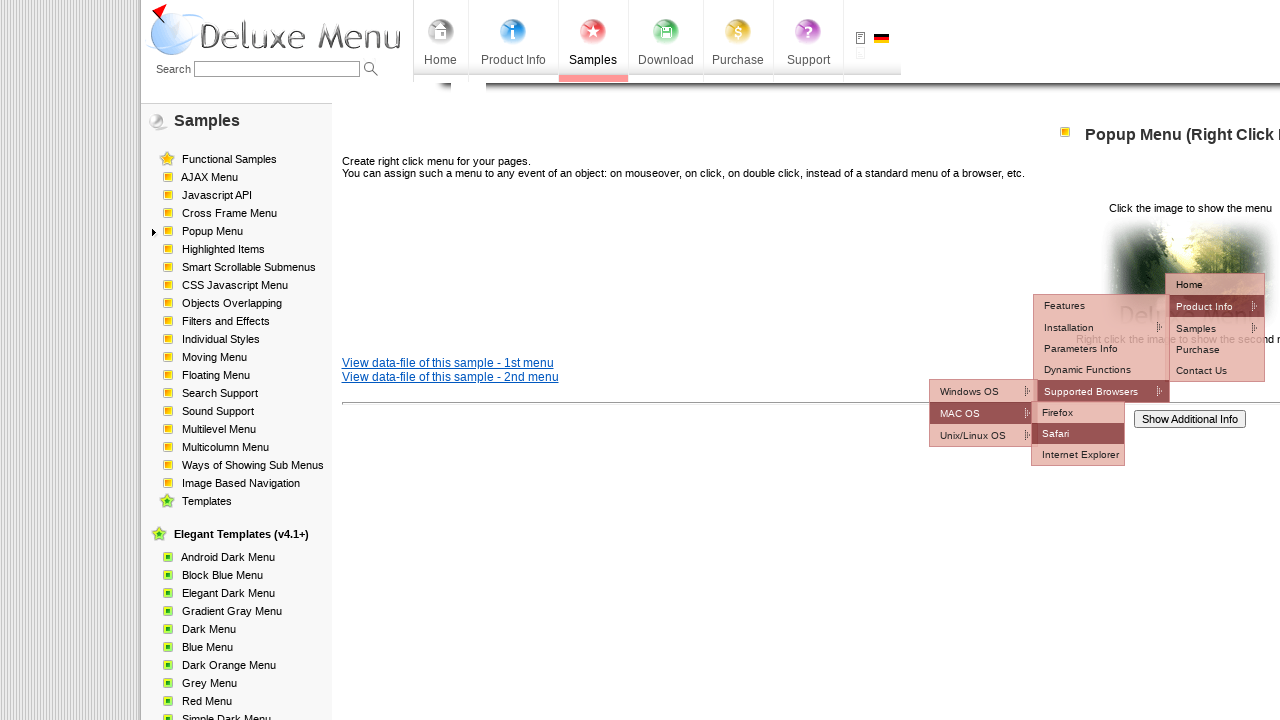